Navigates to Python.org homepage and verifies that the upcoming events section is displayed with event information

Starting URL: https://www.python.org/

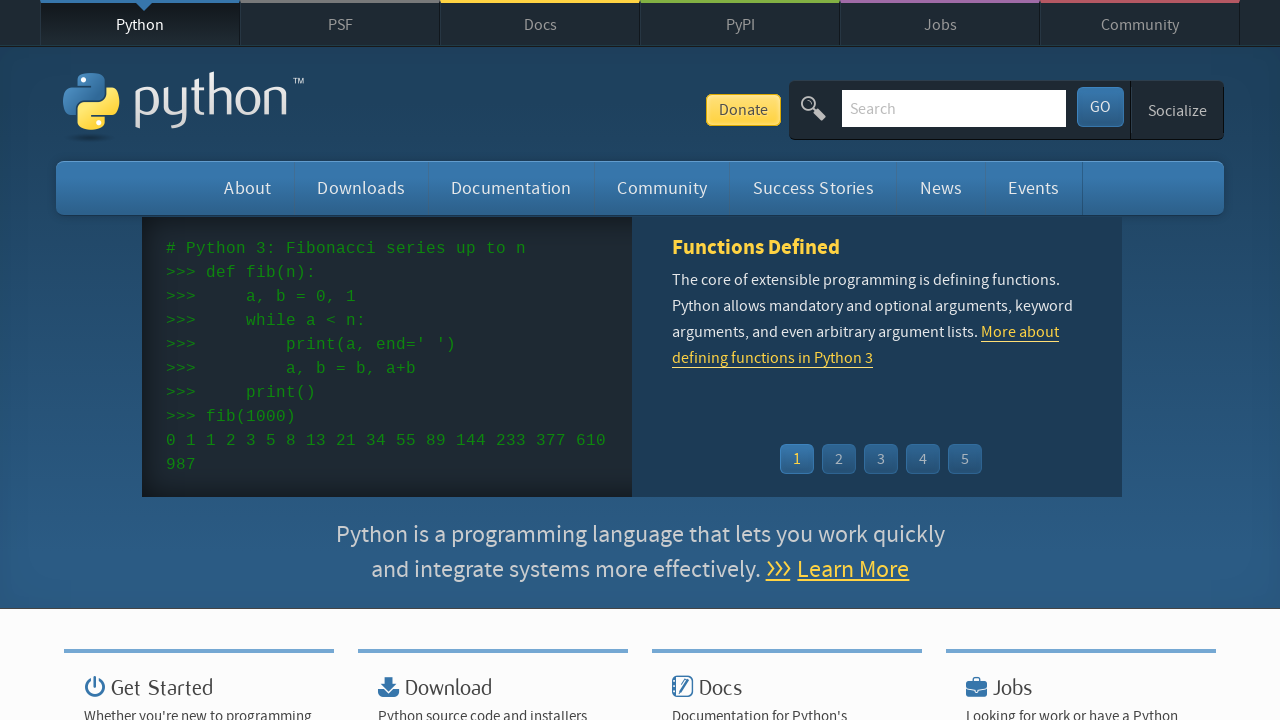

Navigated to Python.org homepage
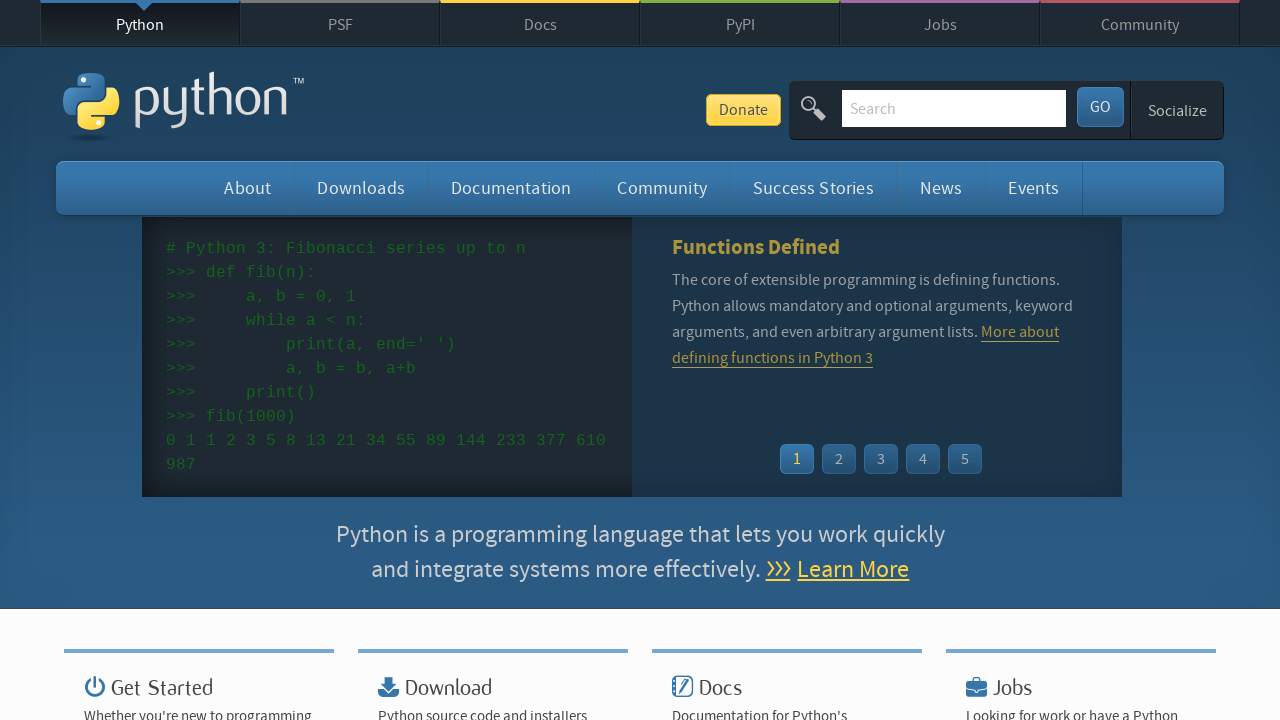

Upcoming events section loaded
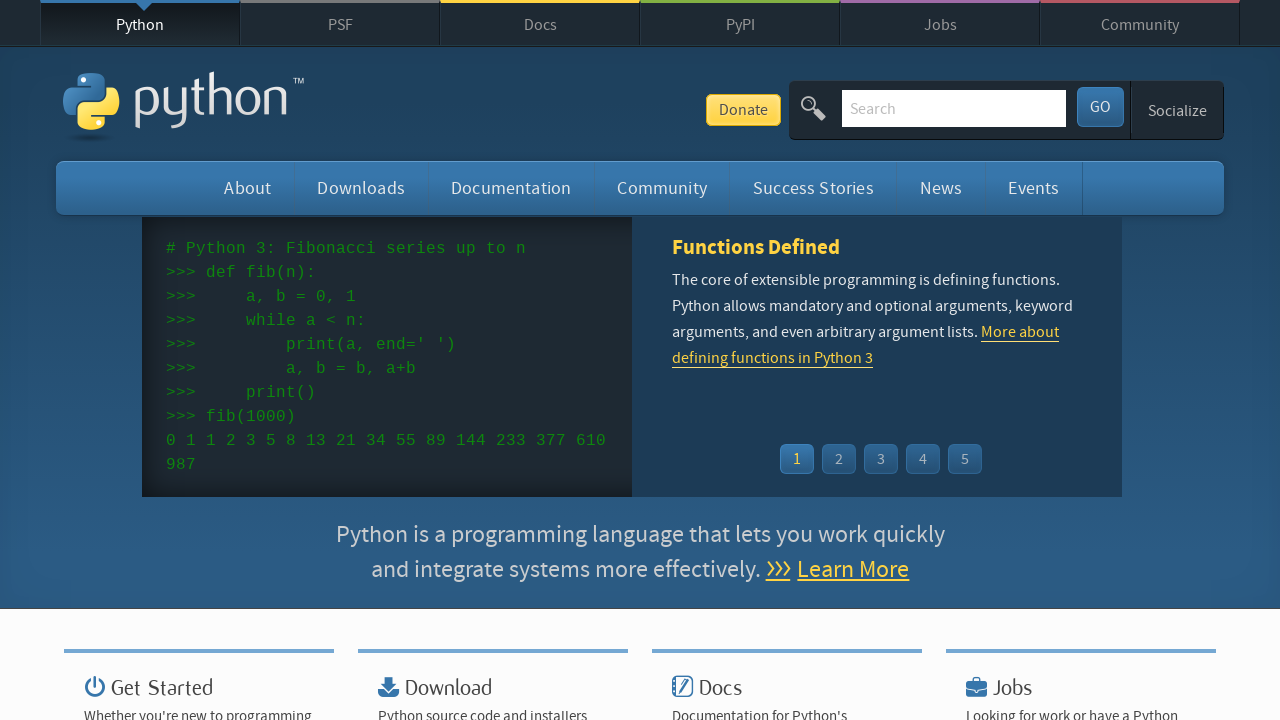

First event date/time element is present
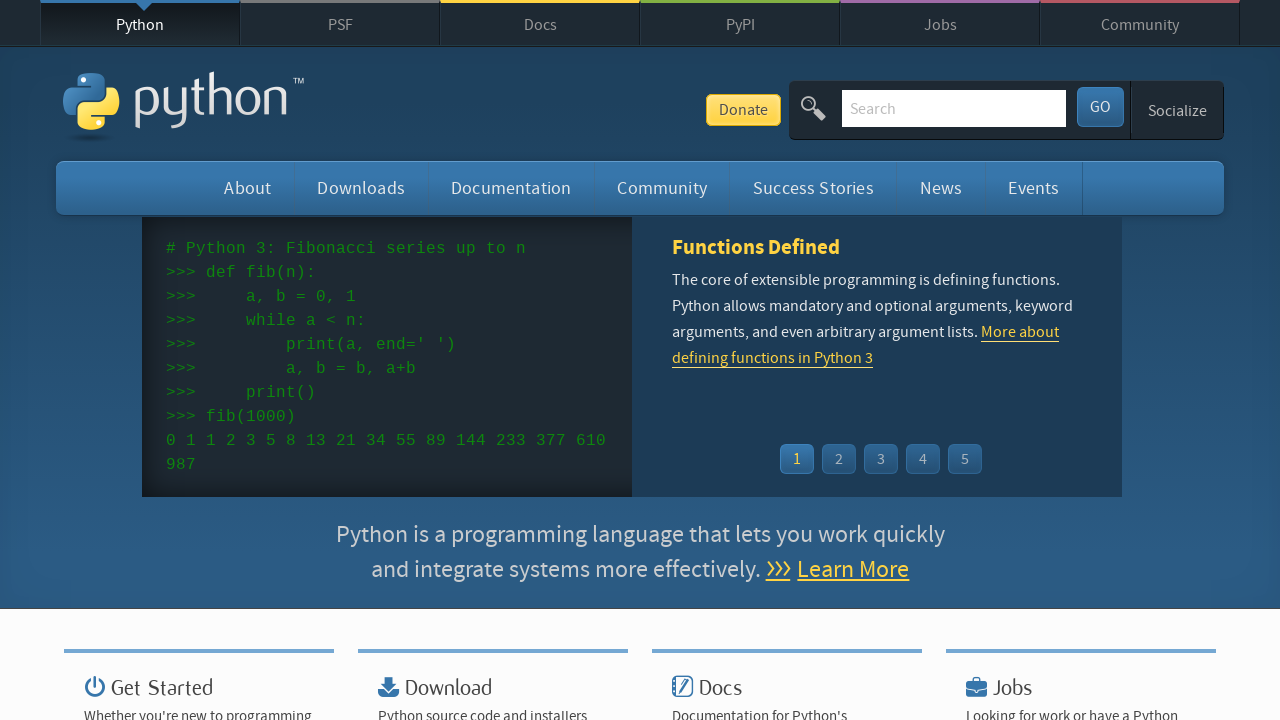

First event link is present
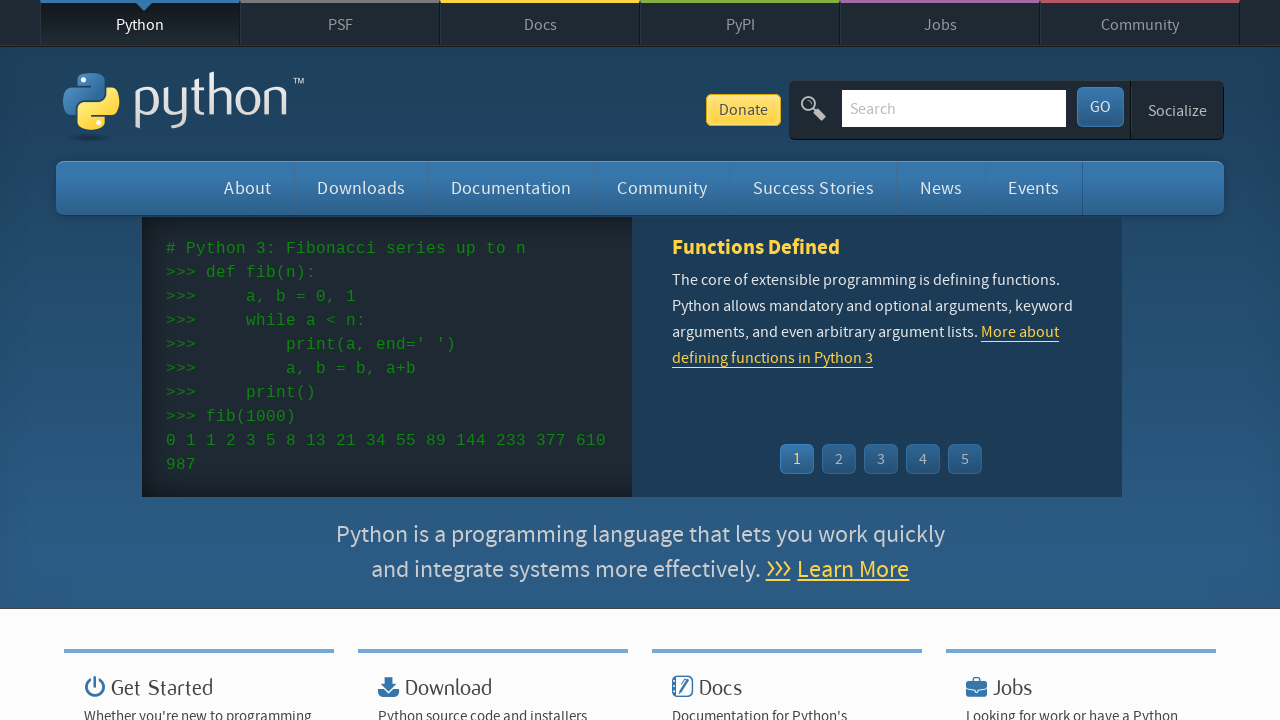

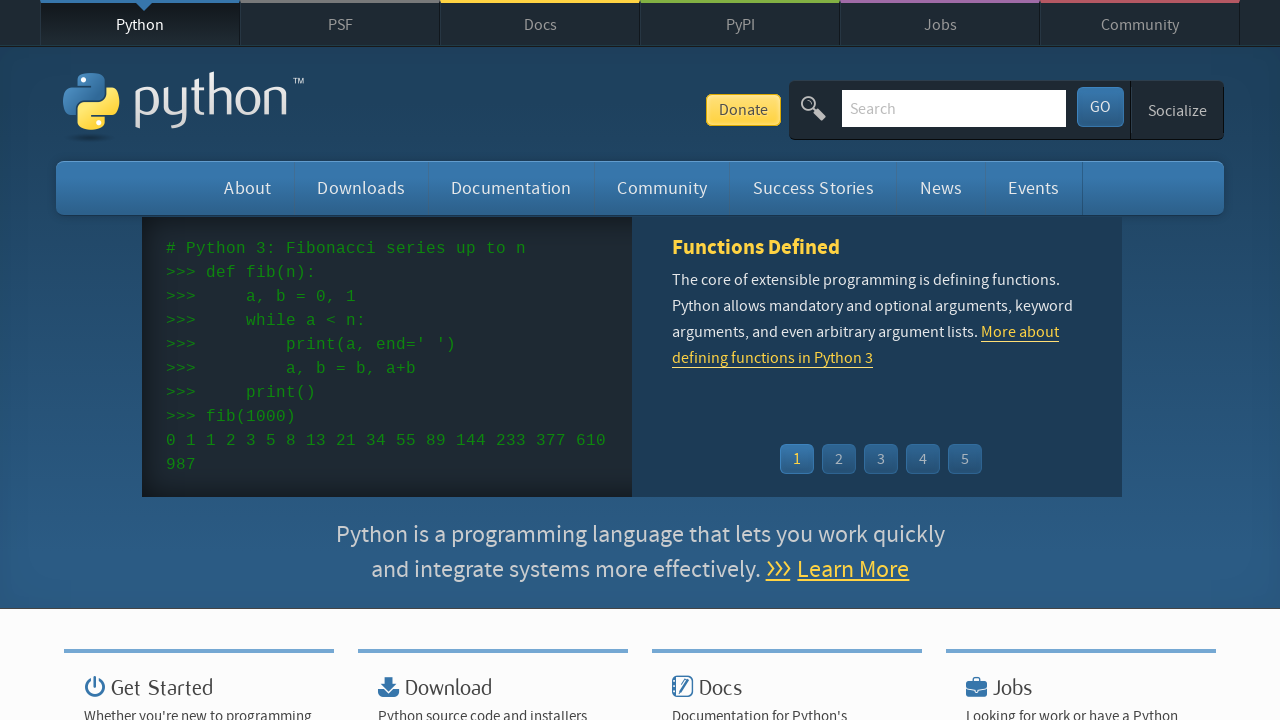